Tests a dependent dropdown list by selecting "India" from the country dropdown menu

Starting URL: https://phppot.com/demo/jquery-dependent-dropdown-list-countries-and-states/

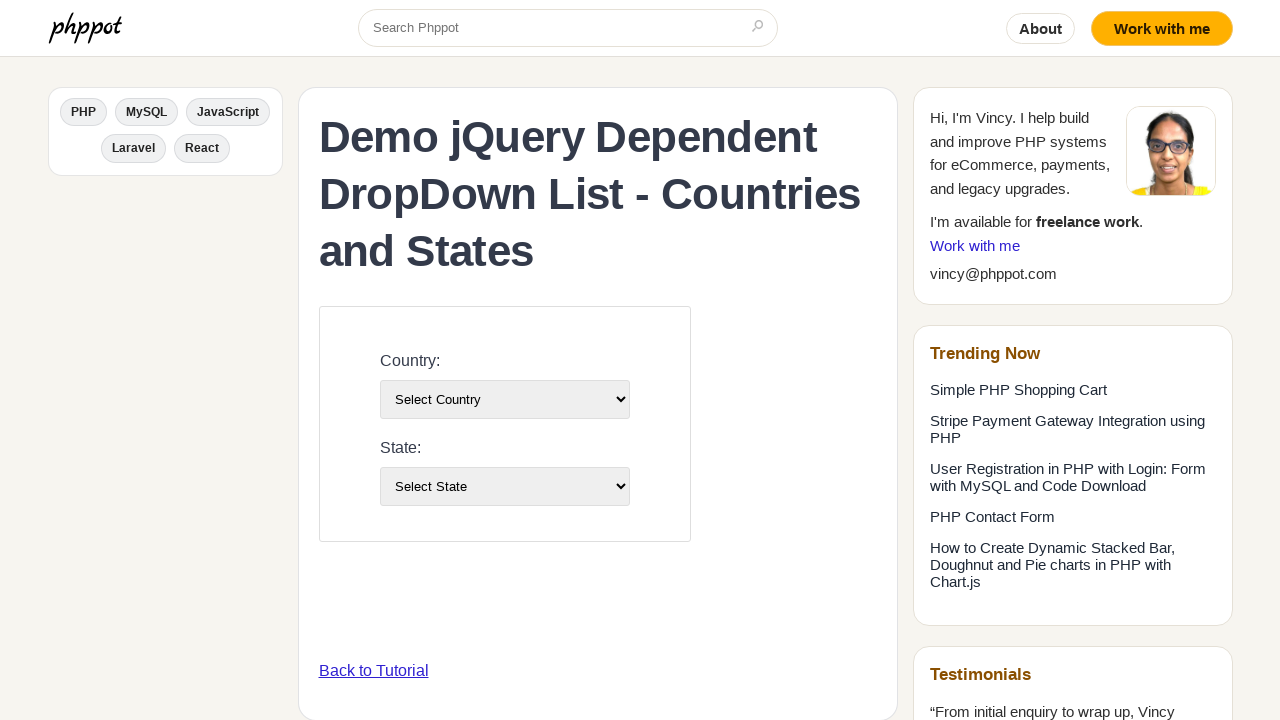

Navigated to the dependent dropdown list demo page
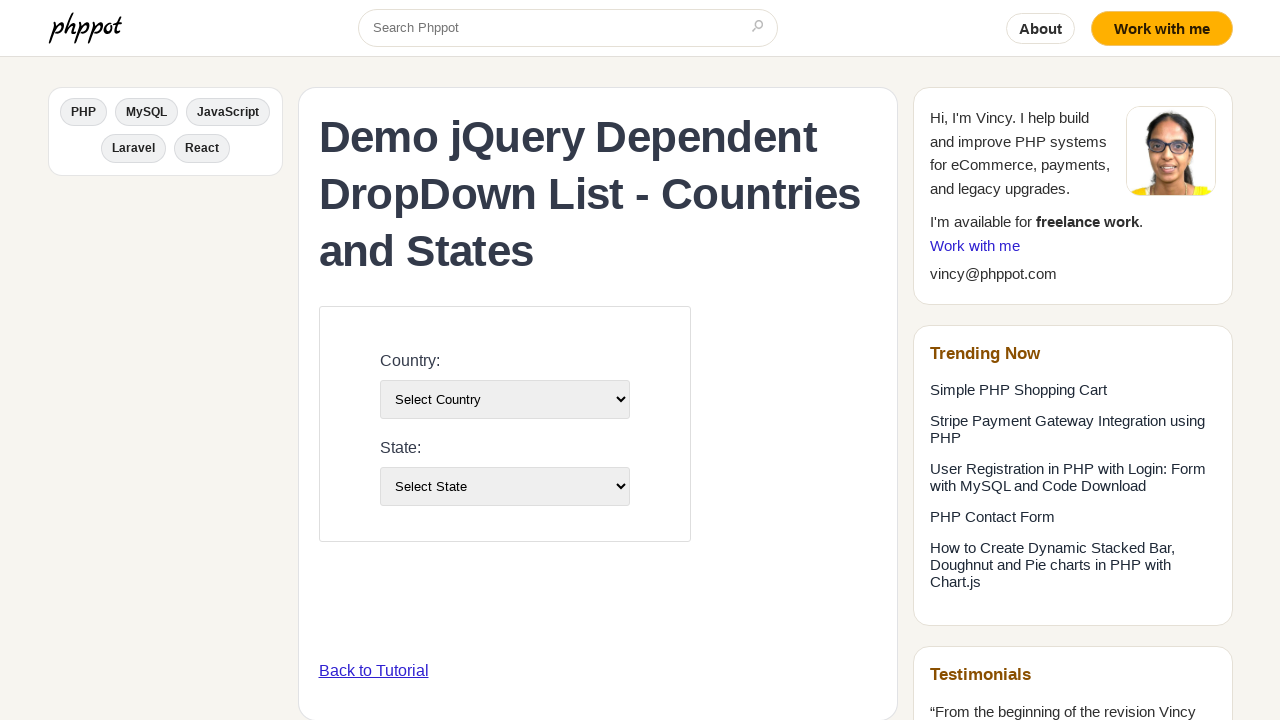

Selected 'India' from the country dropdown menu on select#country-list
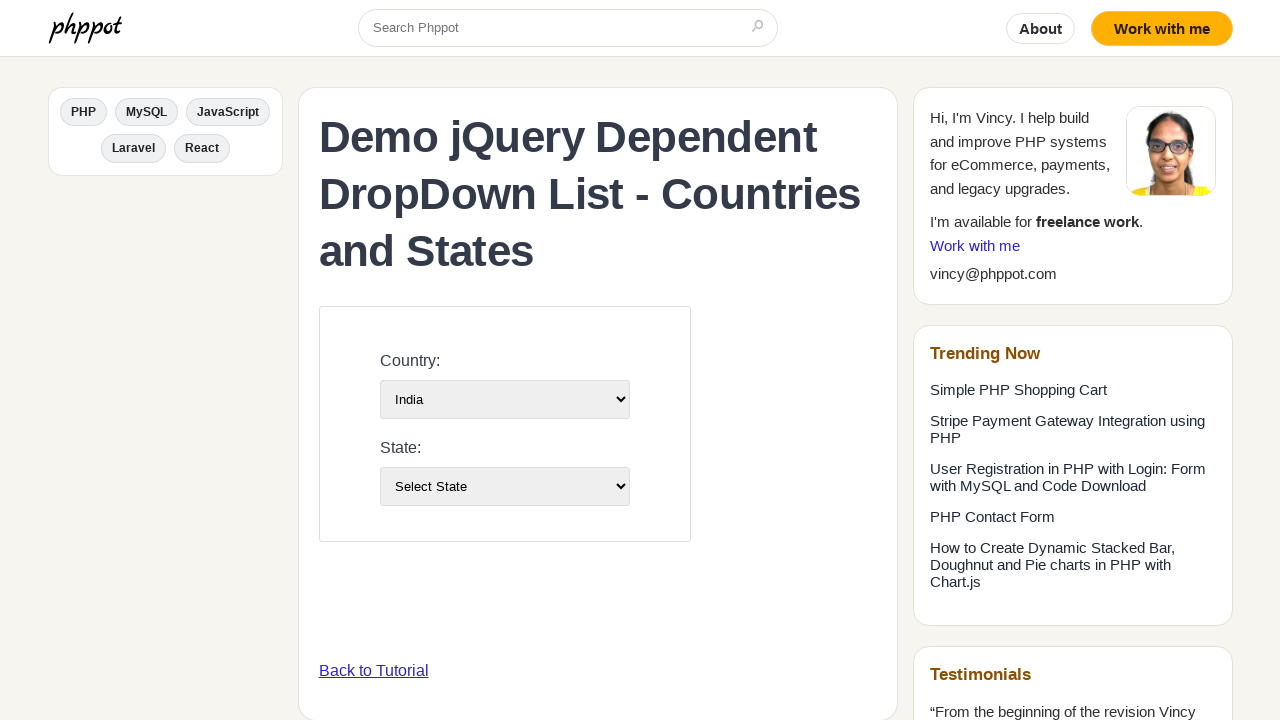

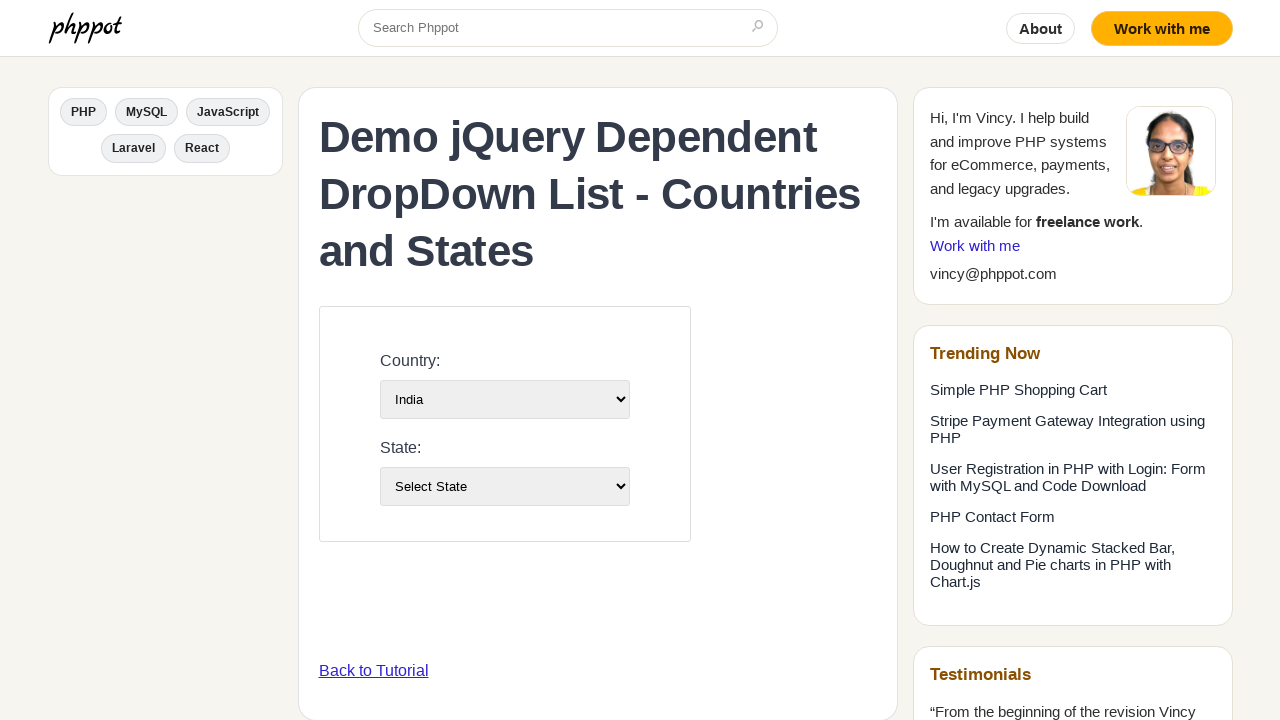